Tests progress bar functionality by waiting for it to complete and verifying the completion text

Starting URL: https://seleniumui.moderntester.pl/progressbar.php

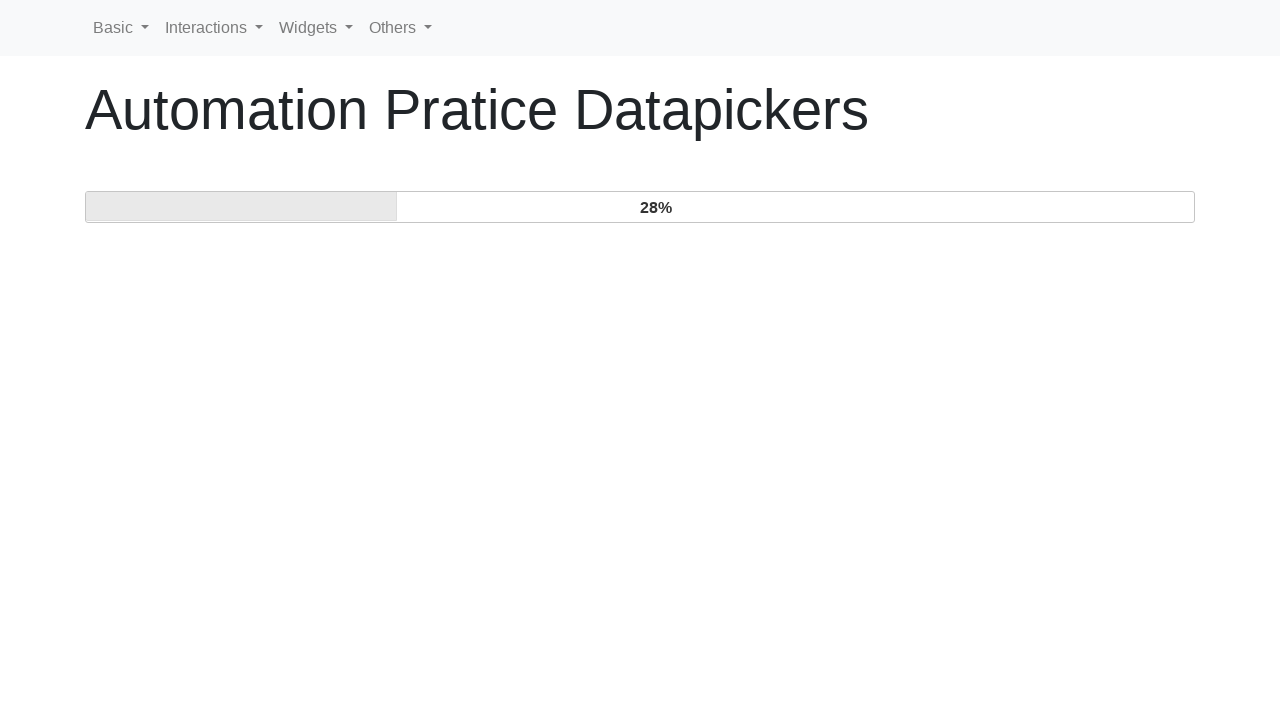

Waited for progress bar to complete (up to 30 seconds)
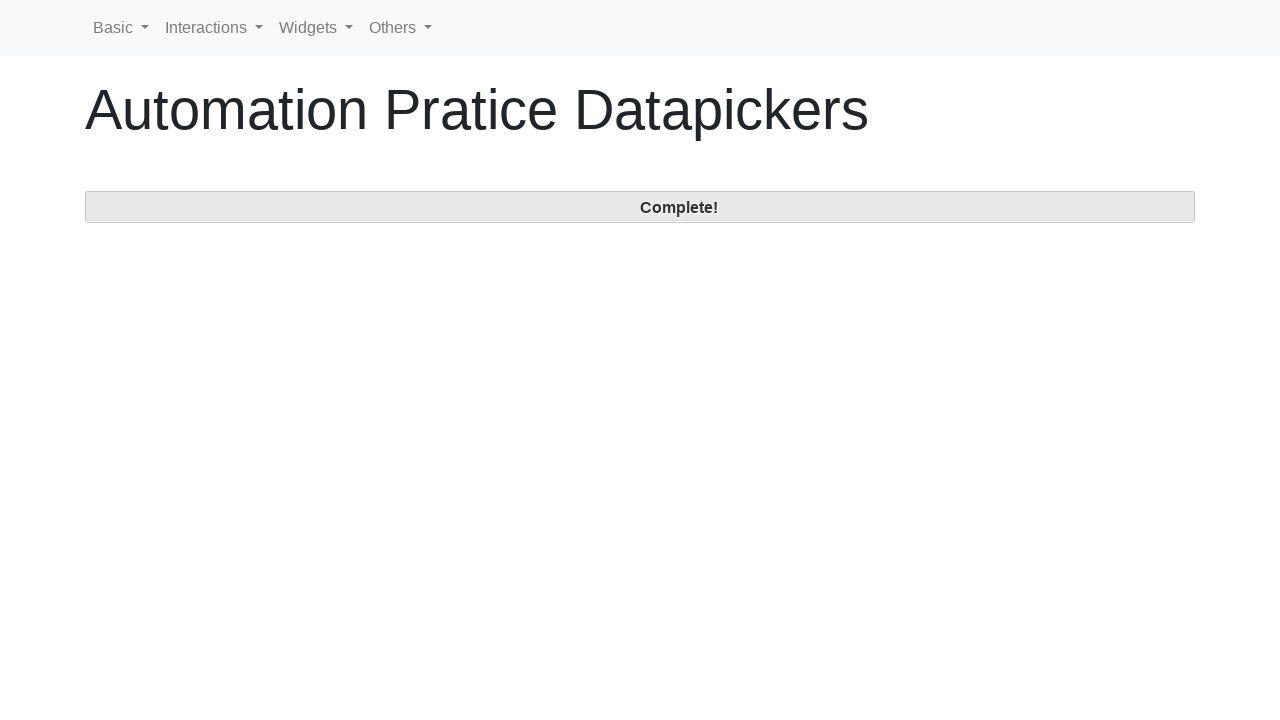

Retrieved completion text from progress label
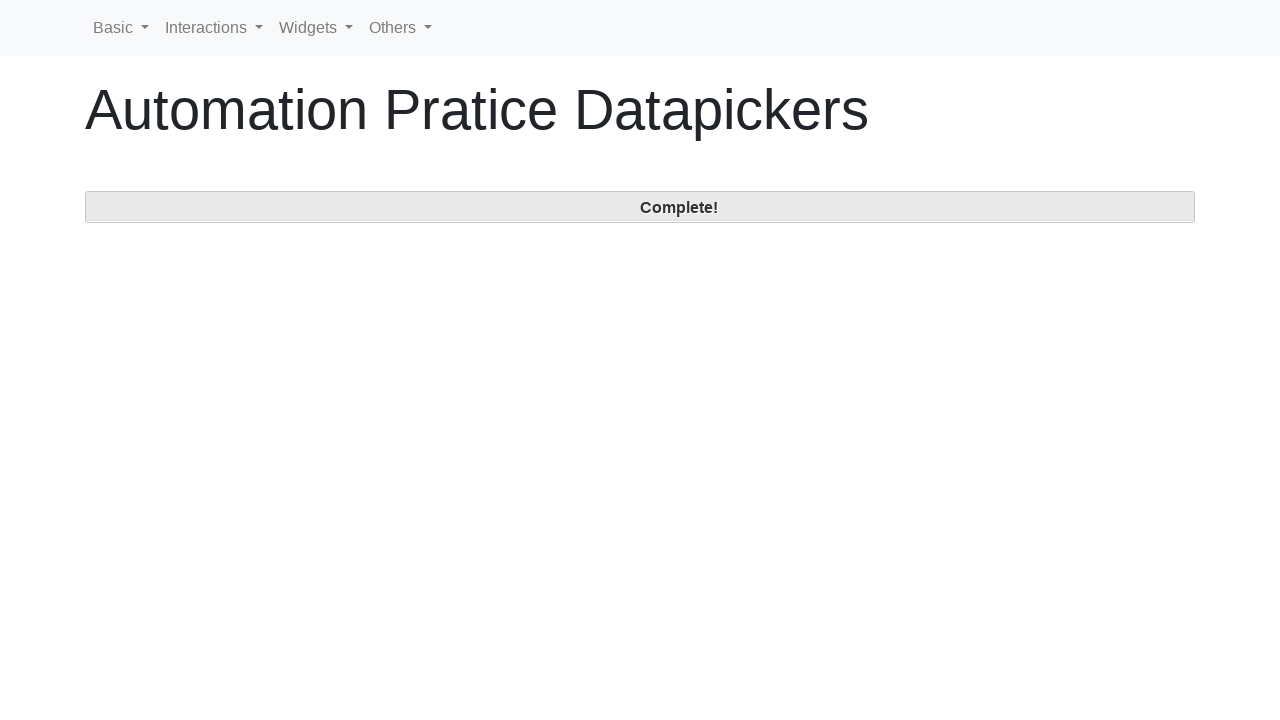

Verified completion text matches 'Complete!'
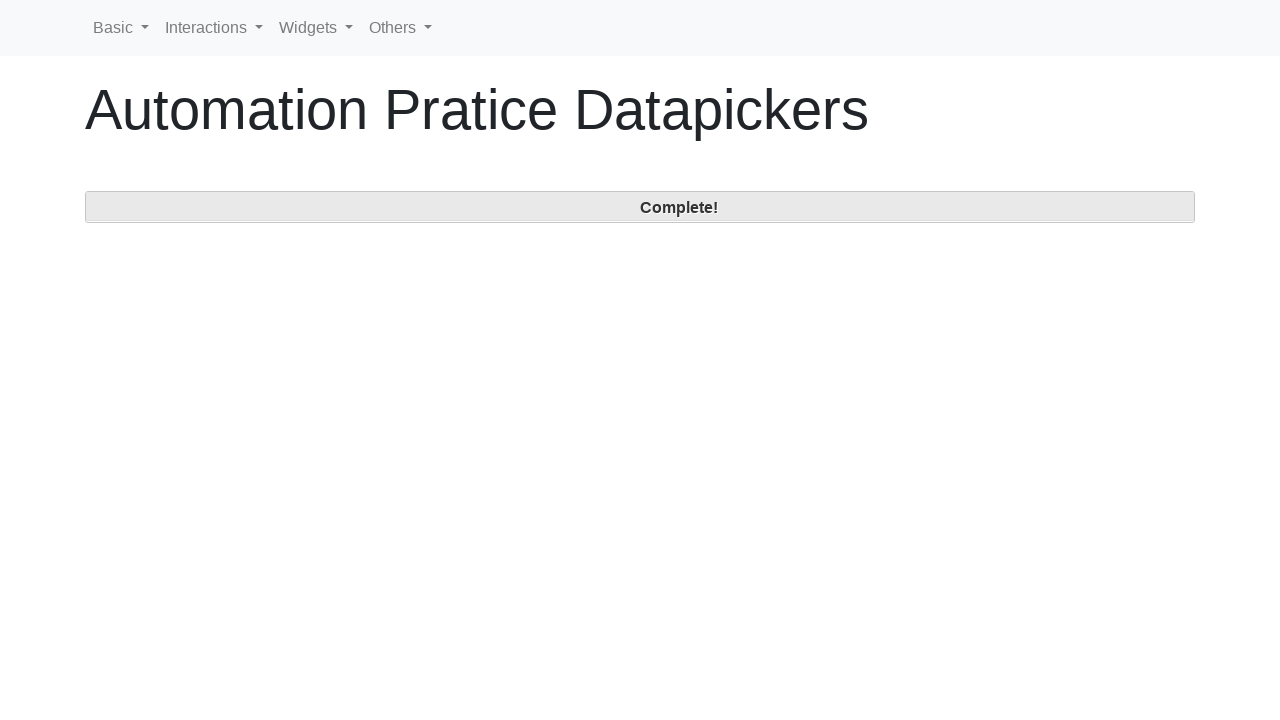

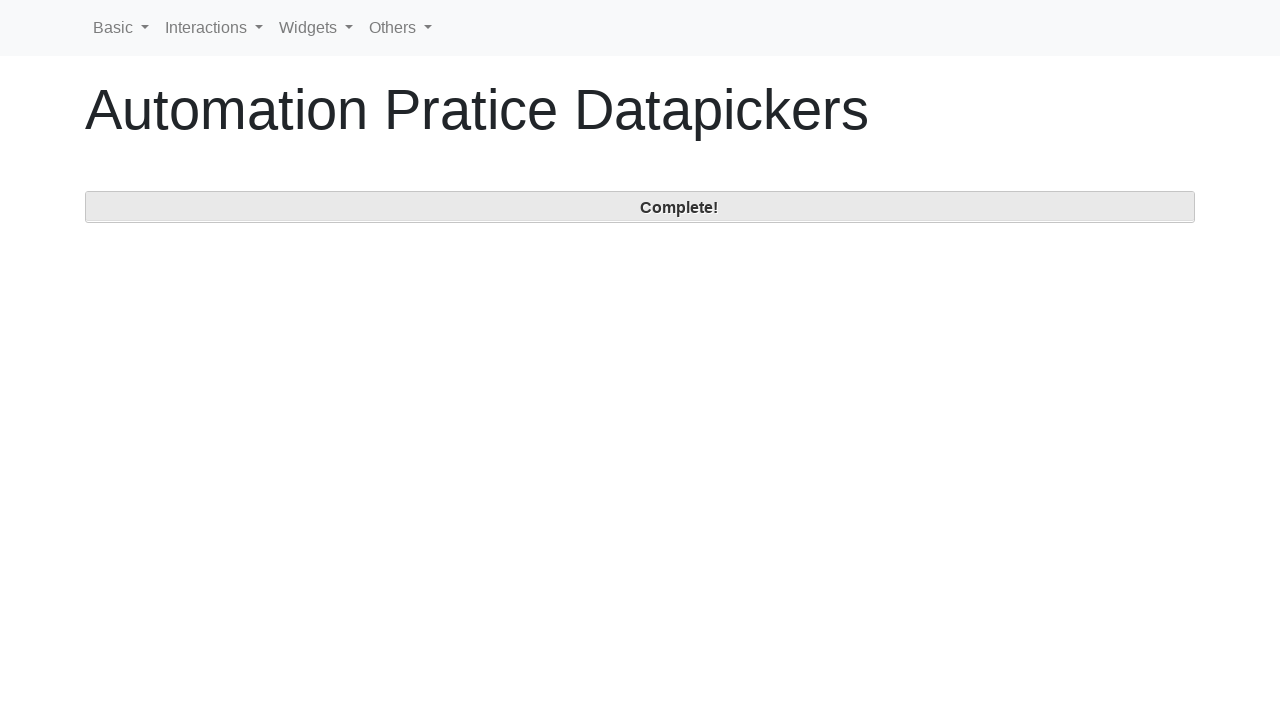